Tests dropdown selection by selecting options using visible text, value, and index

Starting URL: https://bonigarcia.dev/selenium-webdriver-java/web-form.html

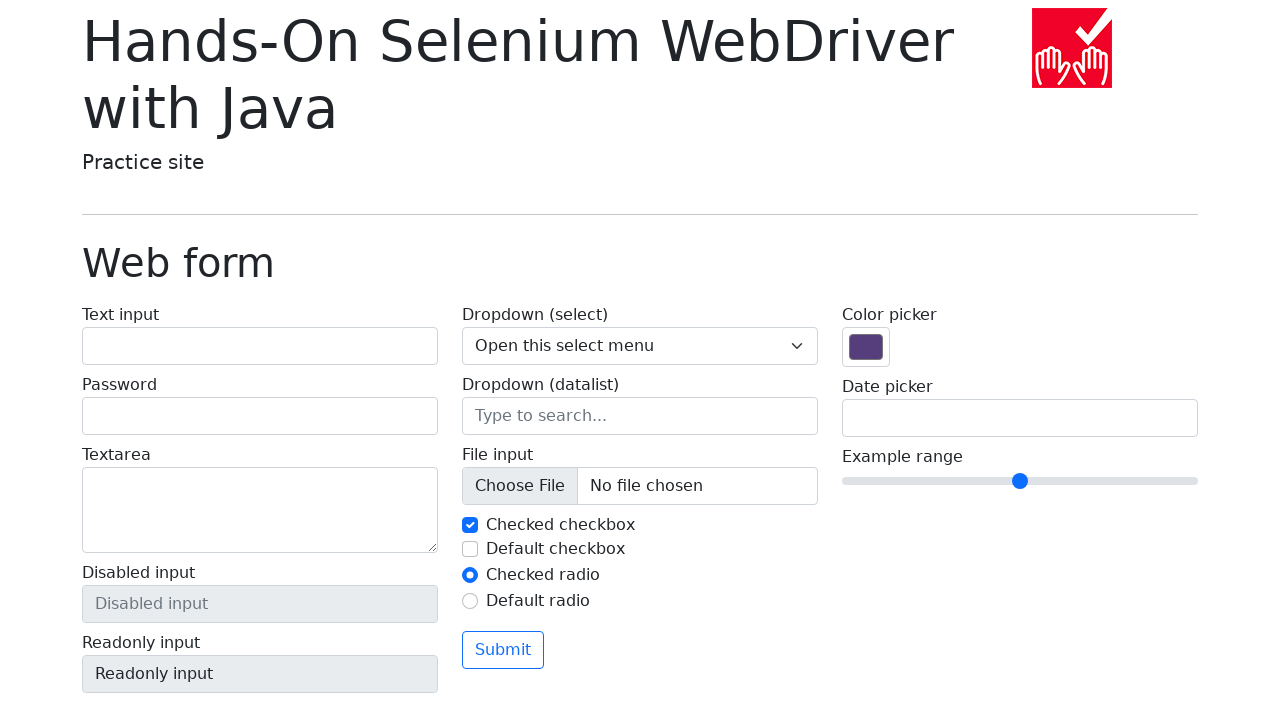

Selected dropdown option by visible text 'Two' on select[name='my-select']
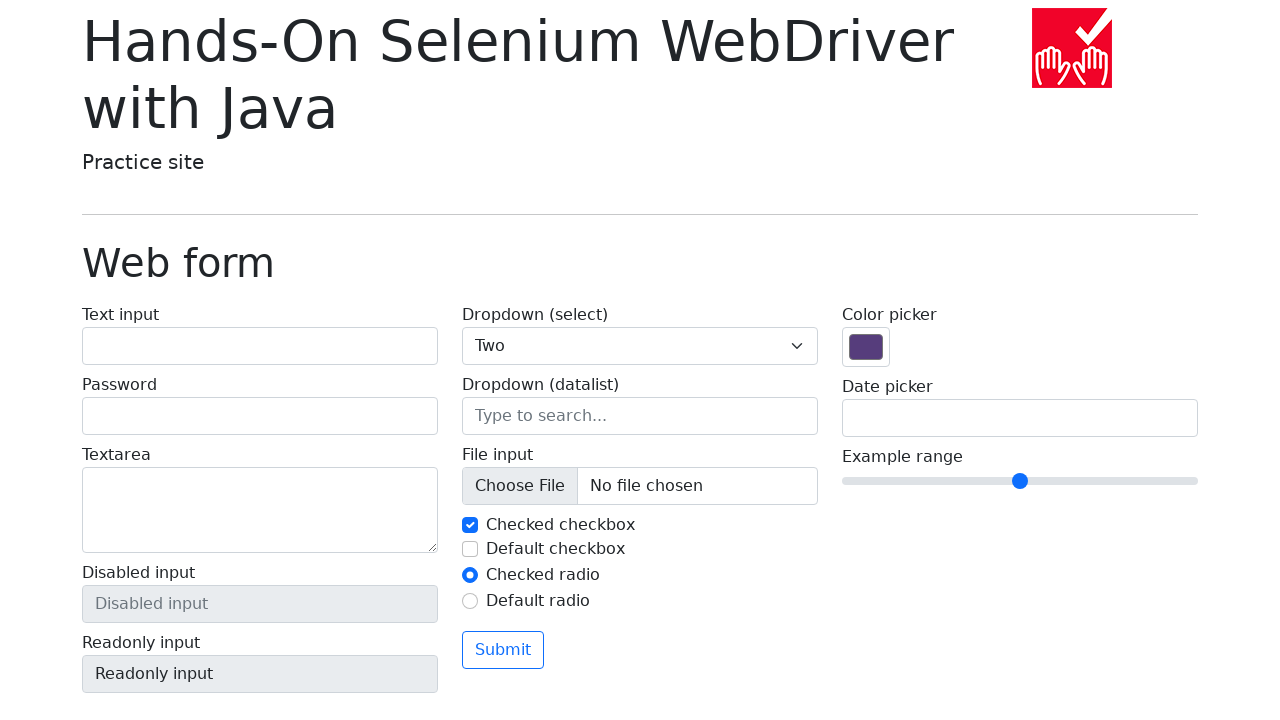

Selected dropdown option by value '3' on select[name='my-select']
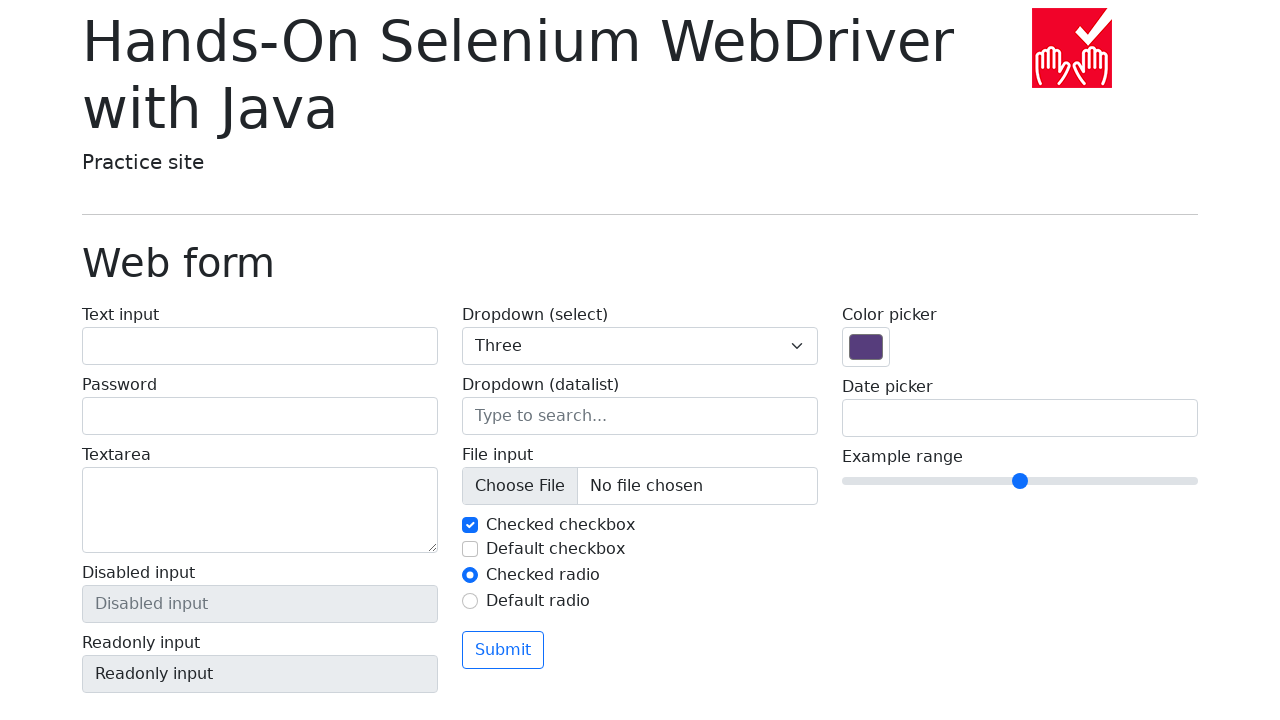

Selected dropdown option by index 0 (first option) on select[name='my-select']
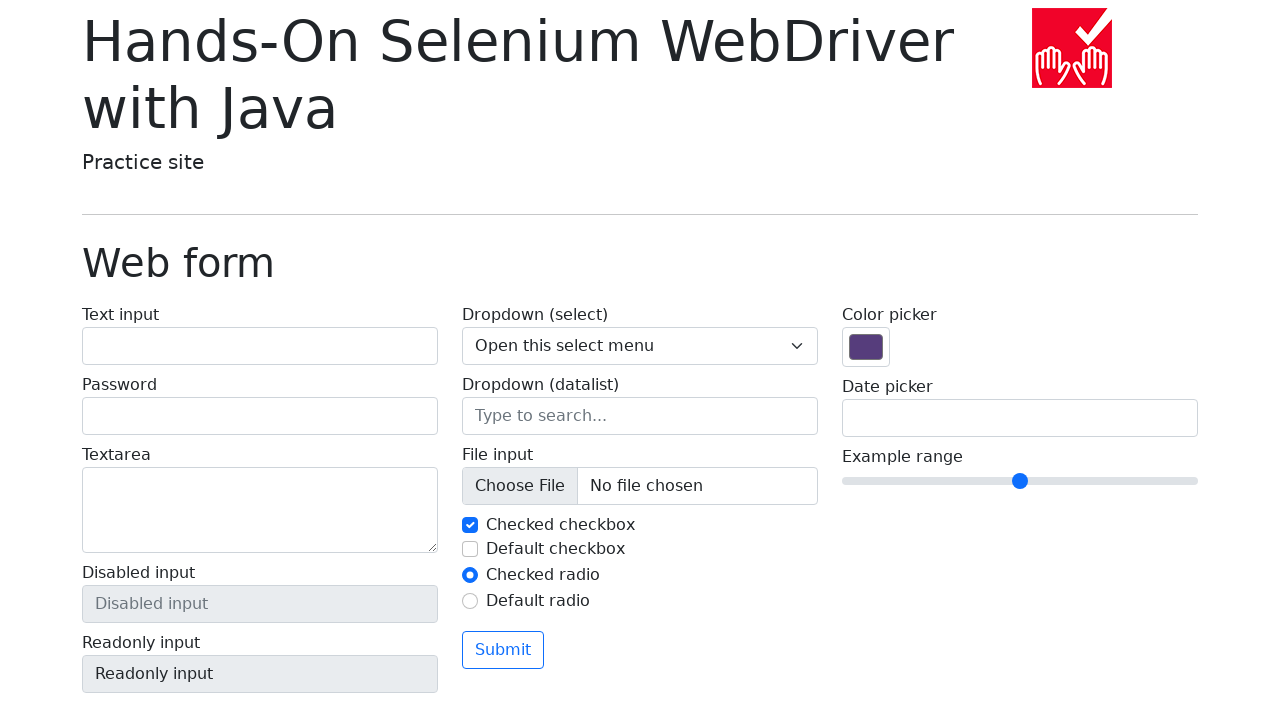

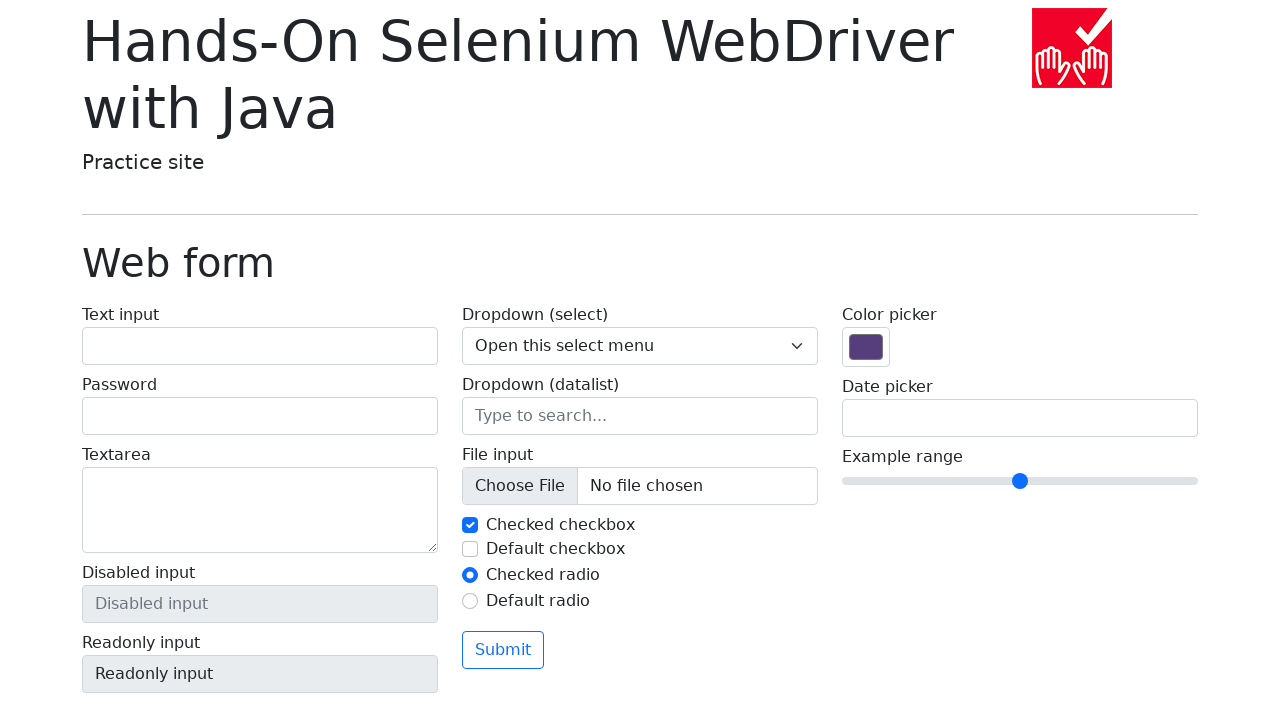